Registers a new user account by filling zip code, name, email and password fields

Starting URL: http://www.sharelane.com/cgi-bin/register.py

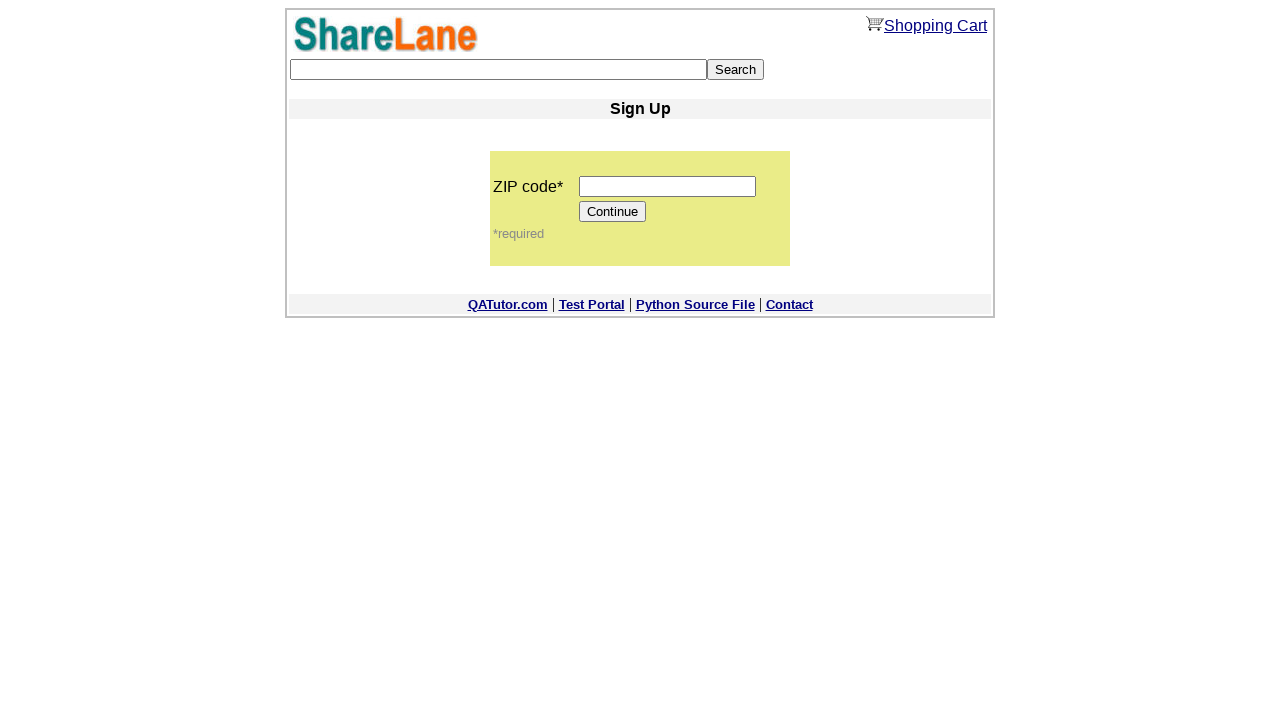

Filled zip code field with '12345' on input[name='zip_code']
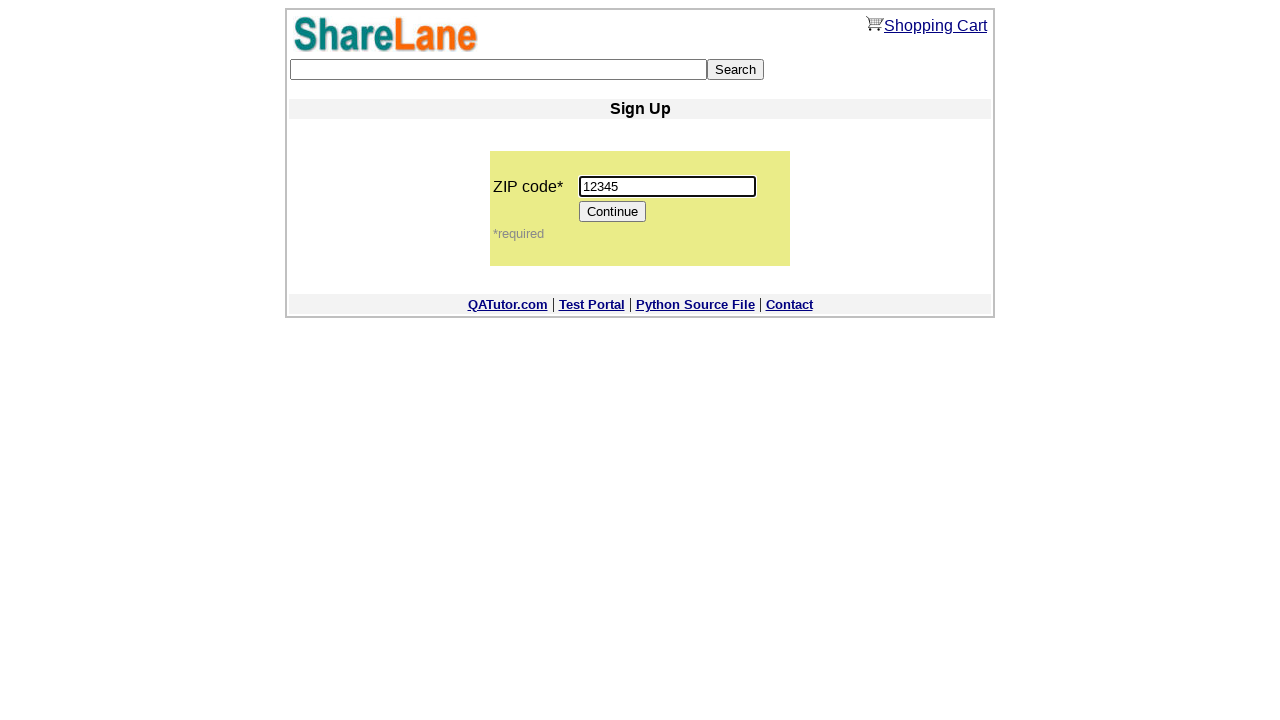

Clicked Continue button at (613, 212) on input[value='Continue']
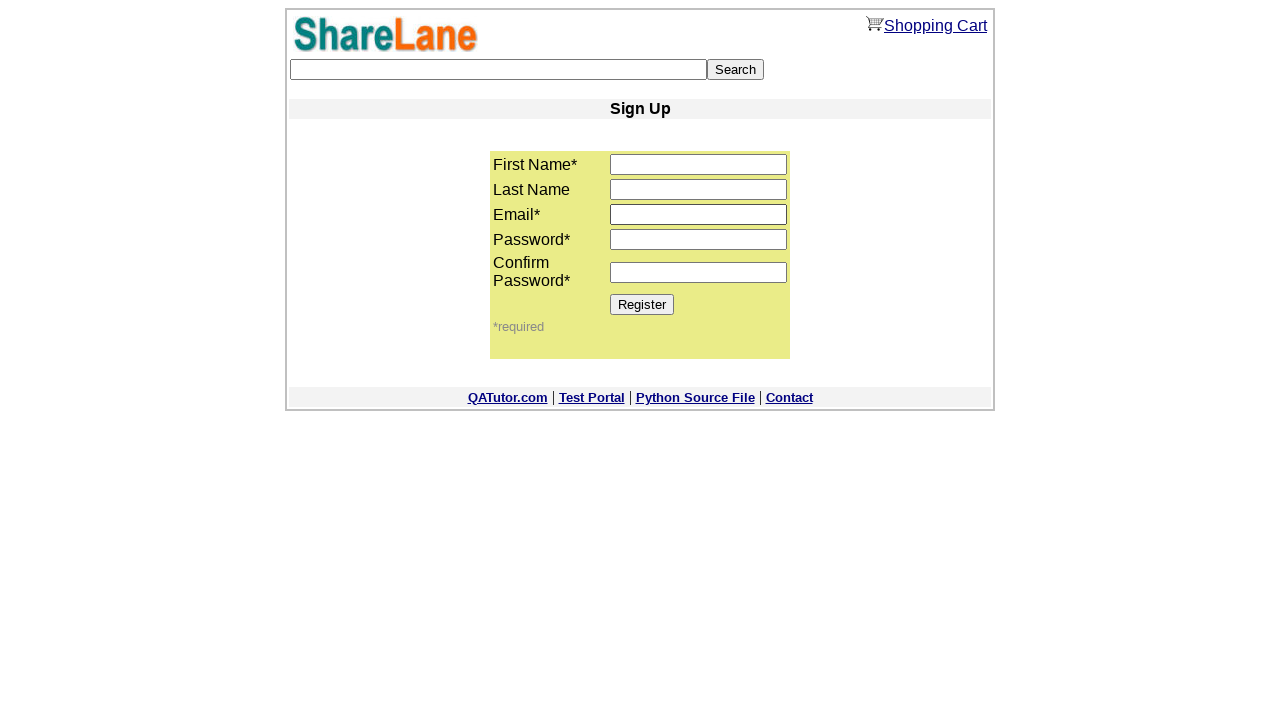

Filled first name field with 'qwerty' on input[name='first_name']
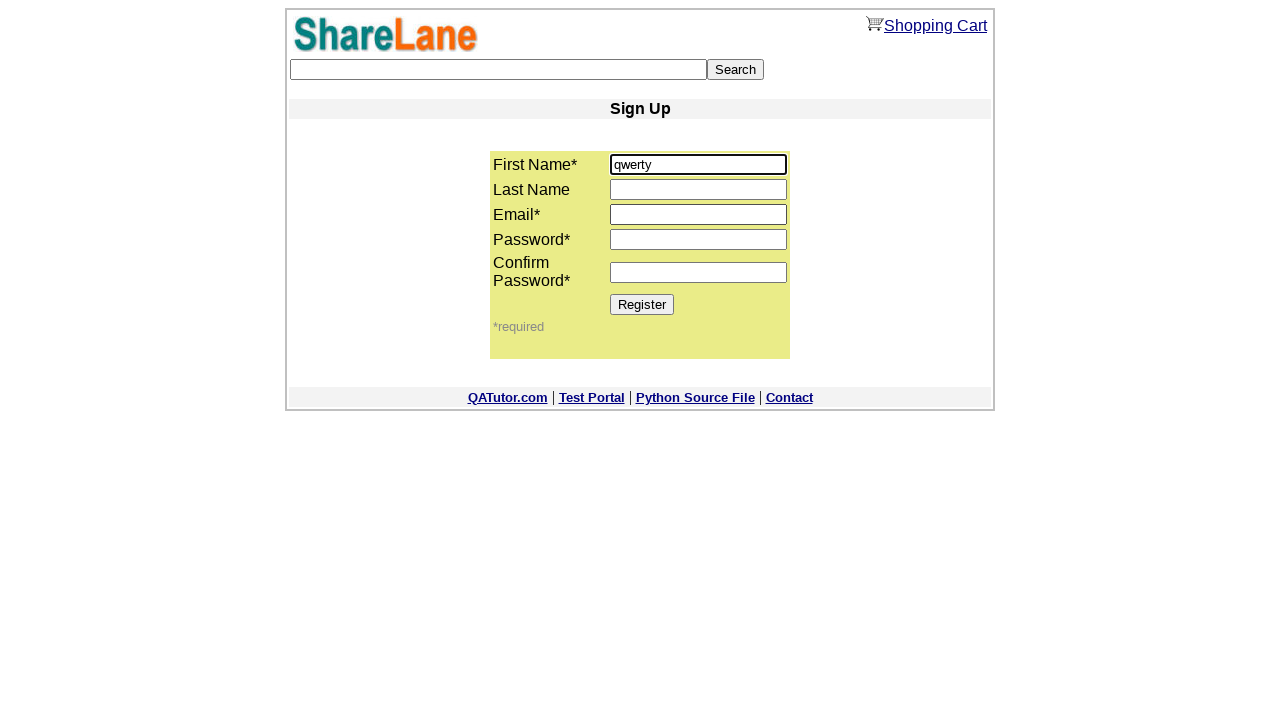

Filled email field with 'qwerty442174@gmail.com' on input[name='email']
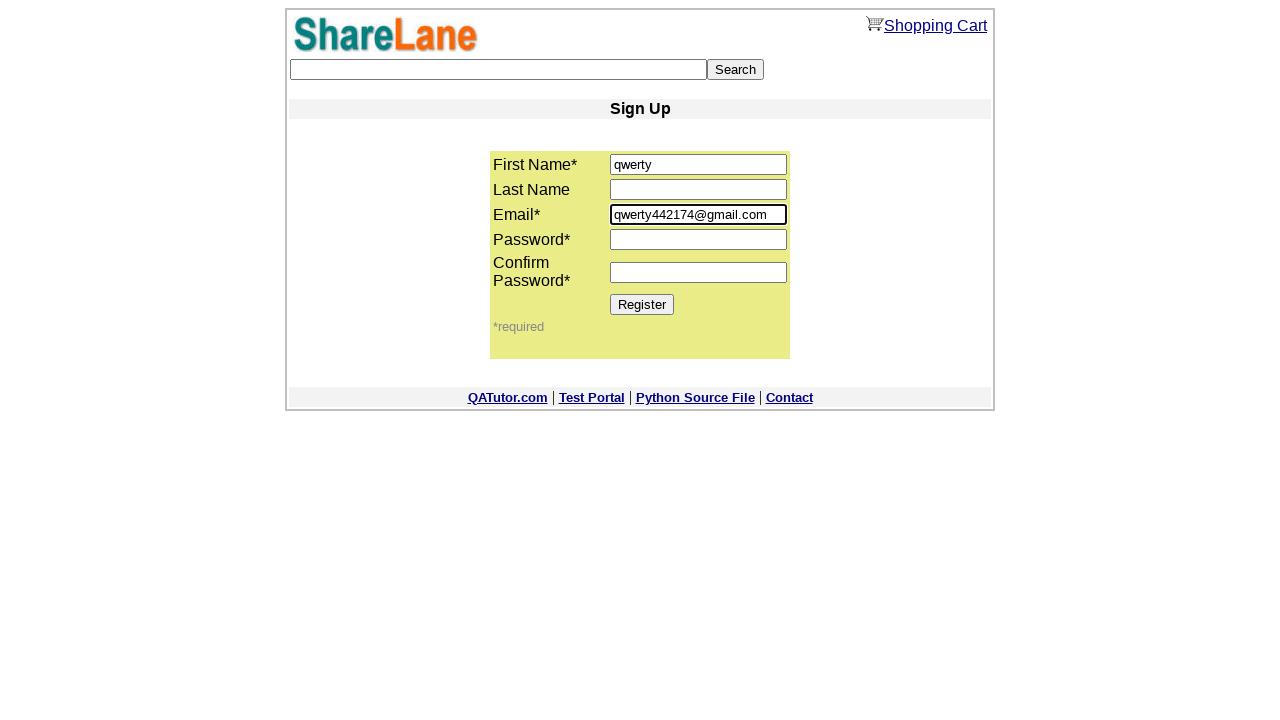

Filled password field on input[name='password1']
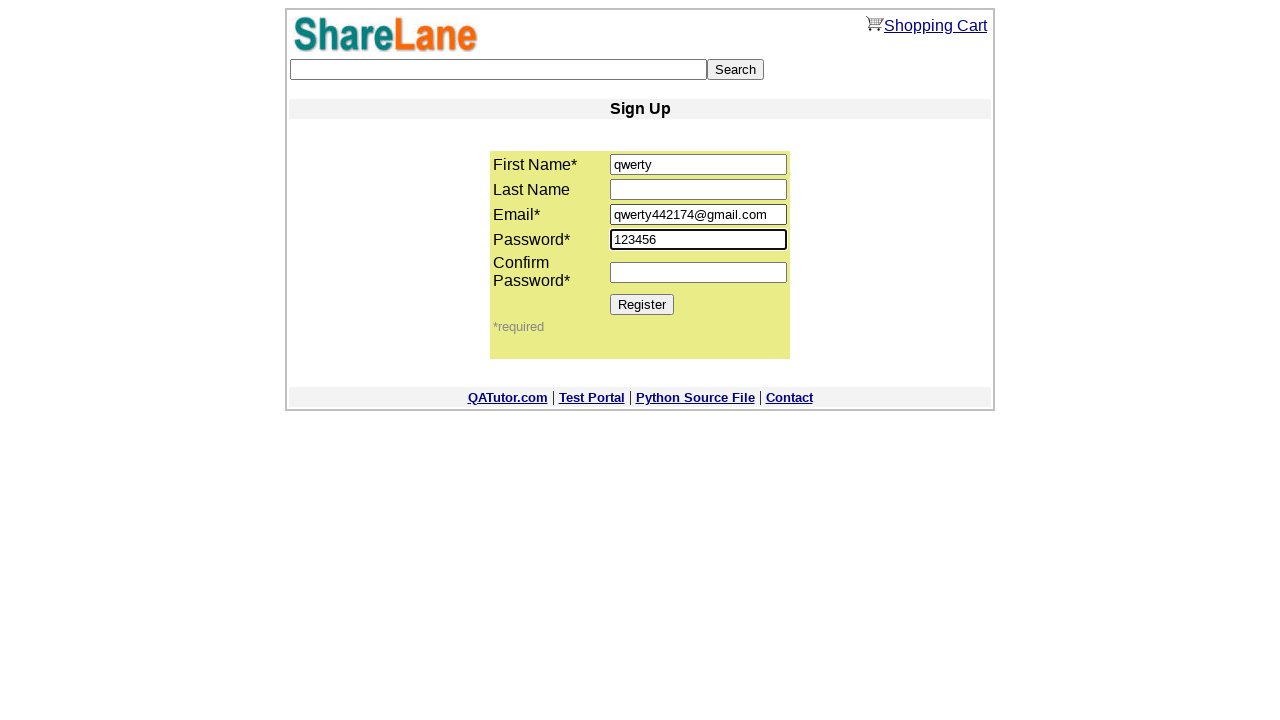

Filled password confirmation field on input[name='password2']
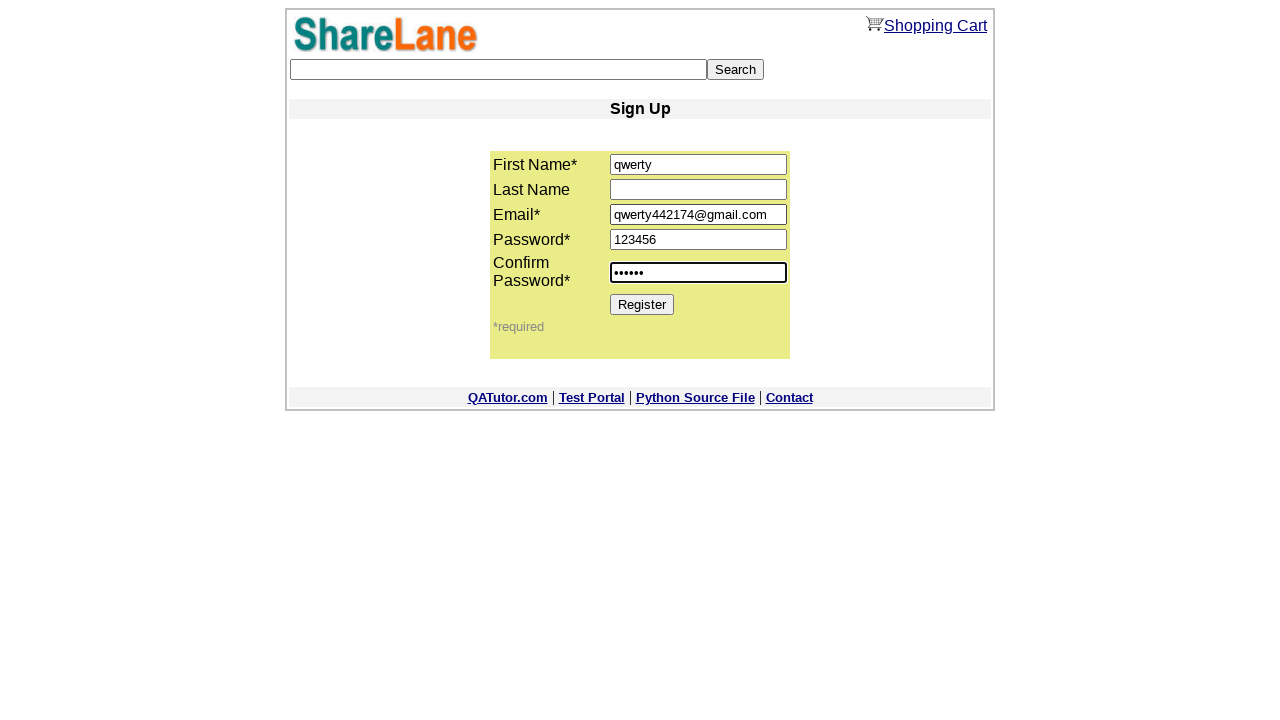

Clicked Register button to submit the form at (642, 304) on input[value='Register']
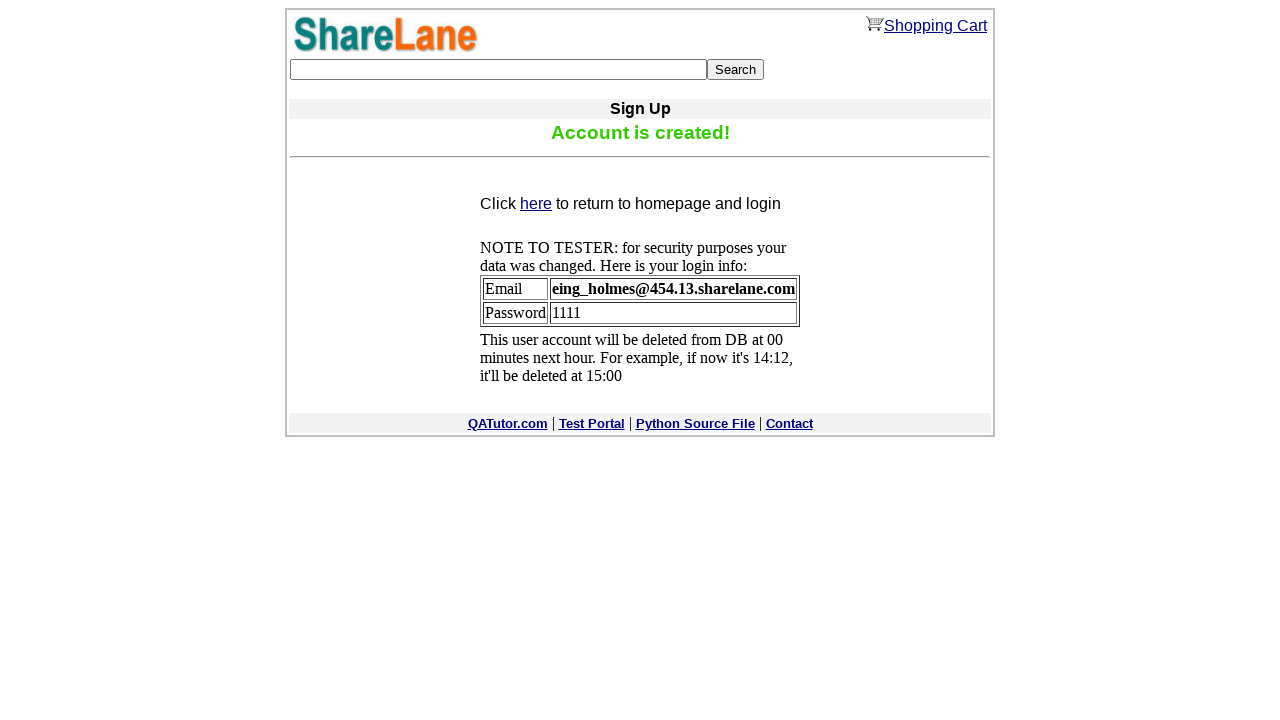

Registration confirmation message appeared
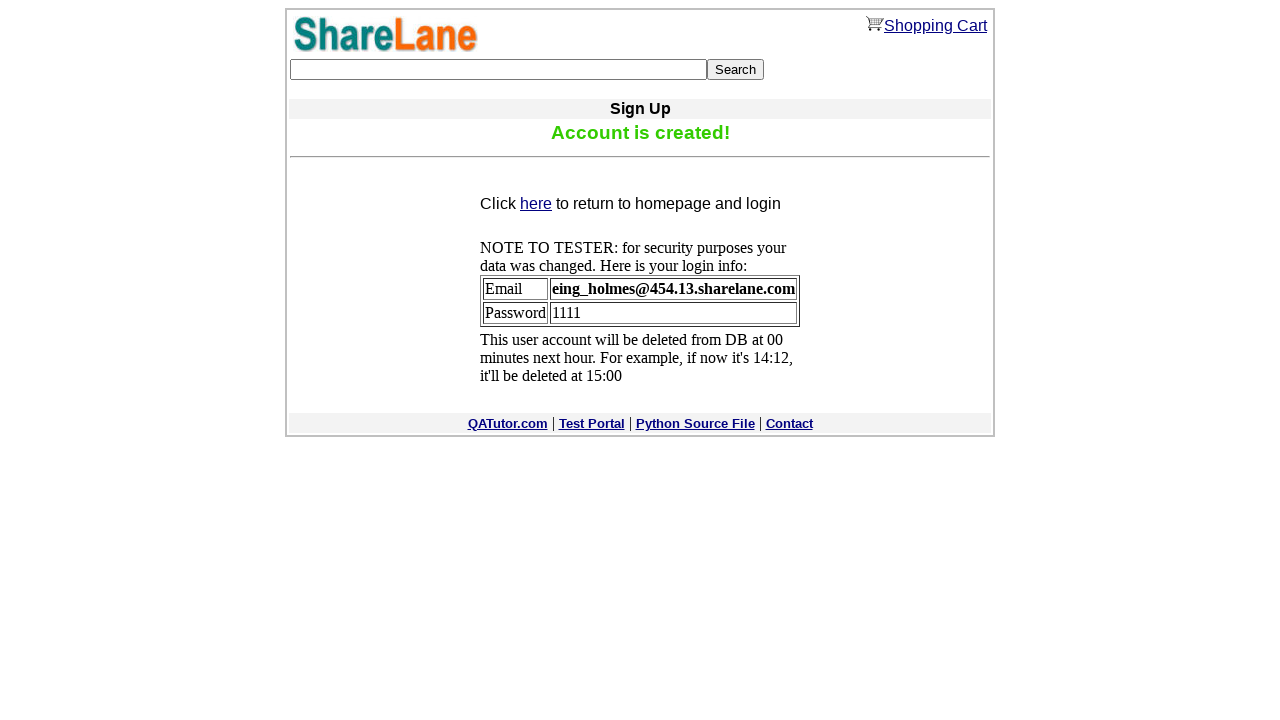

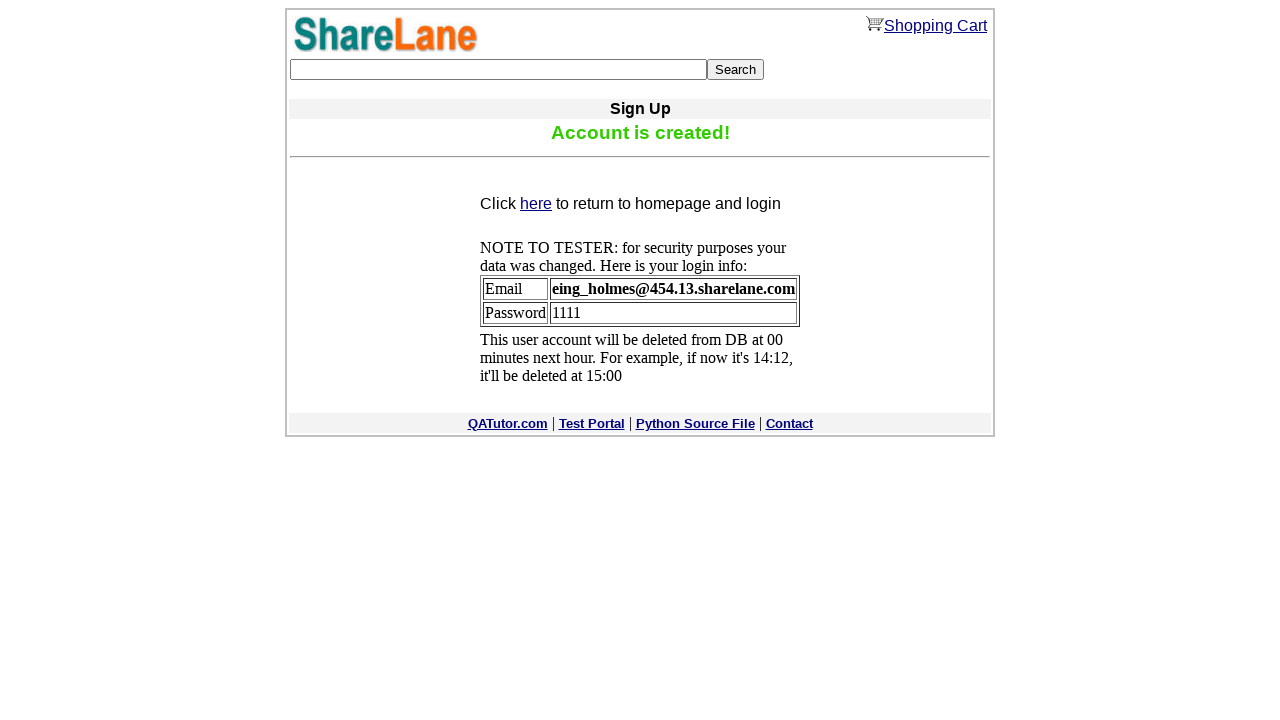